Tests that the todo counter displays the correct number of items

Starting URL: https://demo.playwright.dev/todomvc

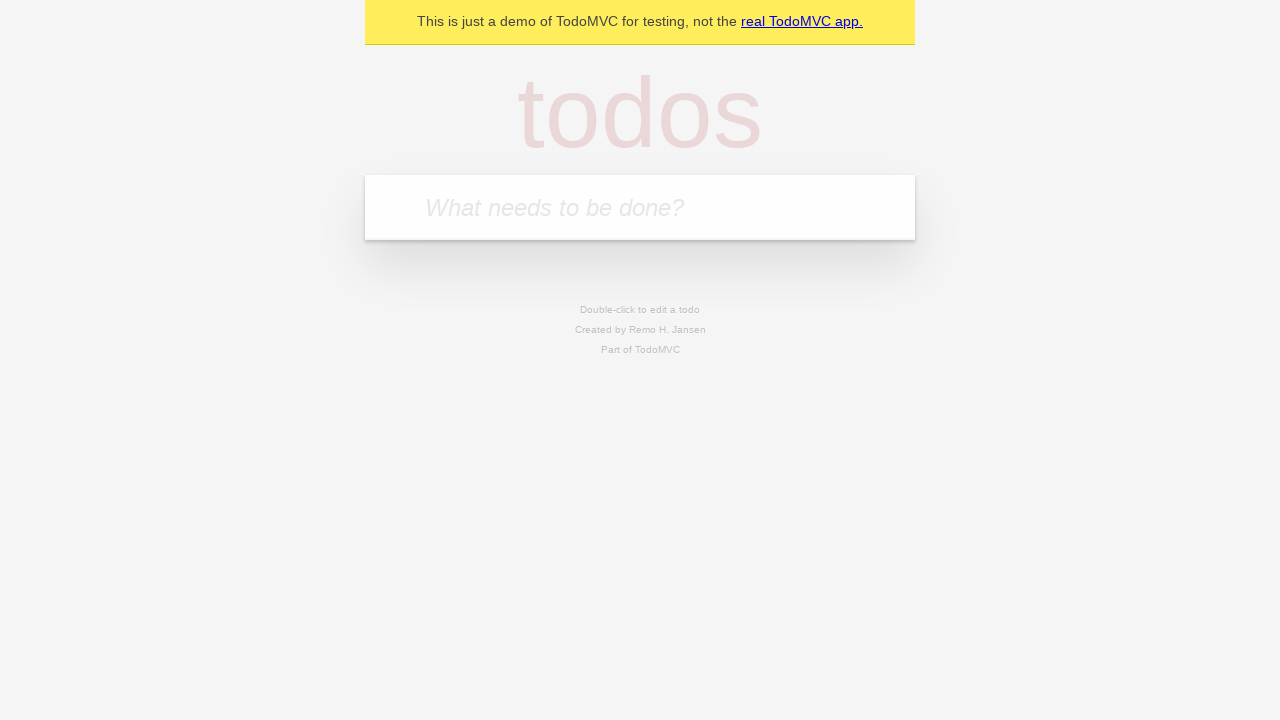

Located the todo input field
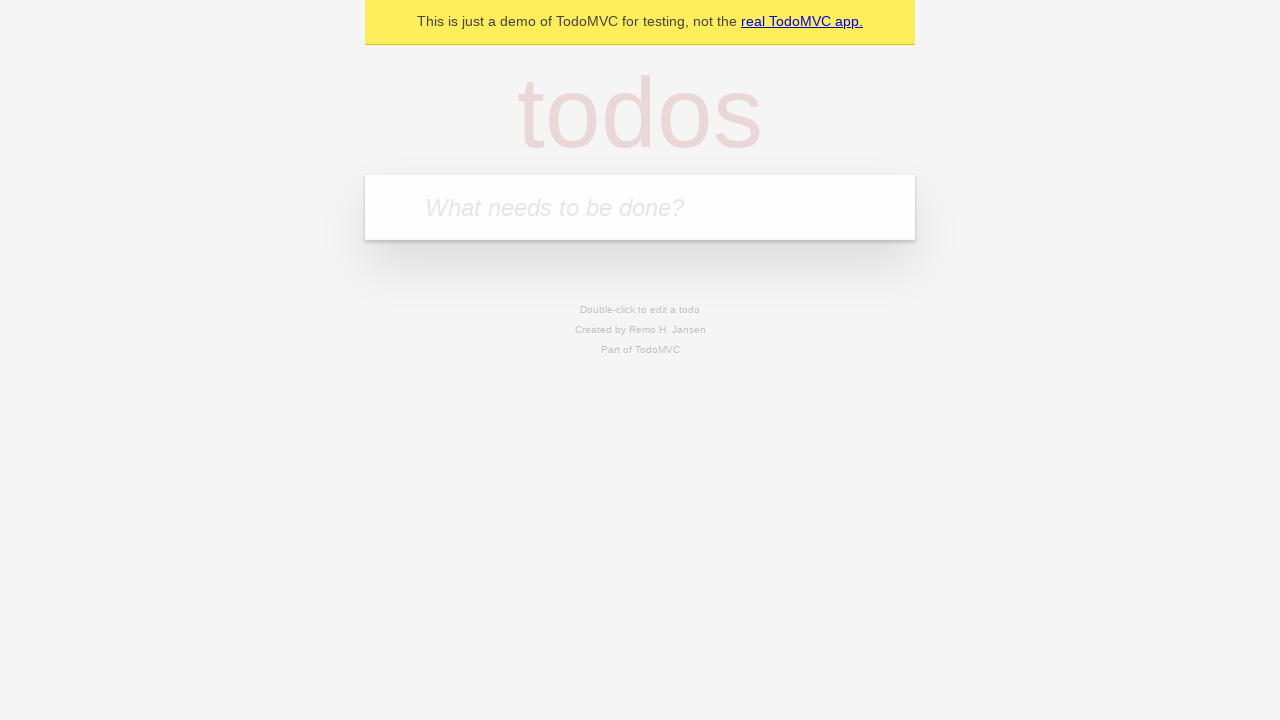

Filled todo input with 'buy some cheese' on internal:attr=[placeholder="What needs to be done?"i]
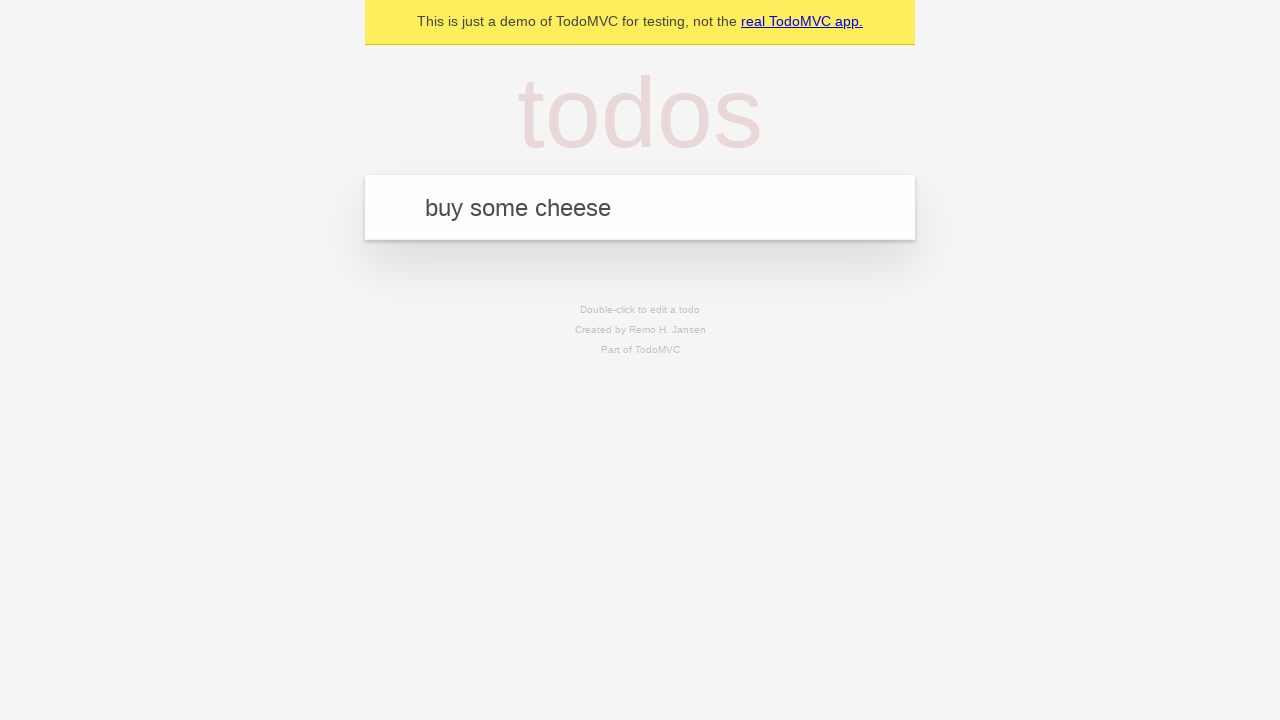

Pressed Enter to create first todo item on internal:attr=[placeholder="What needs to be done?"i]
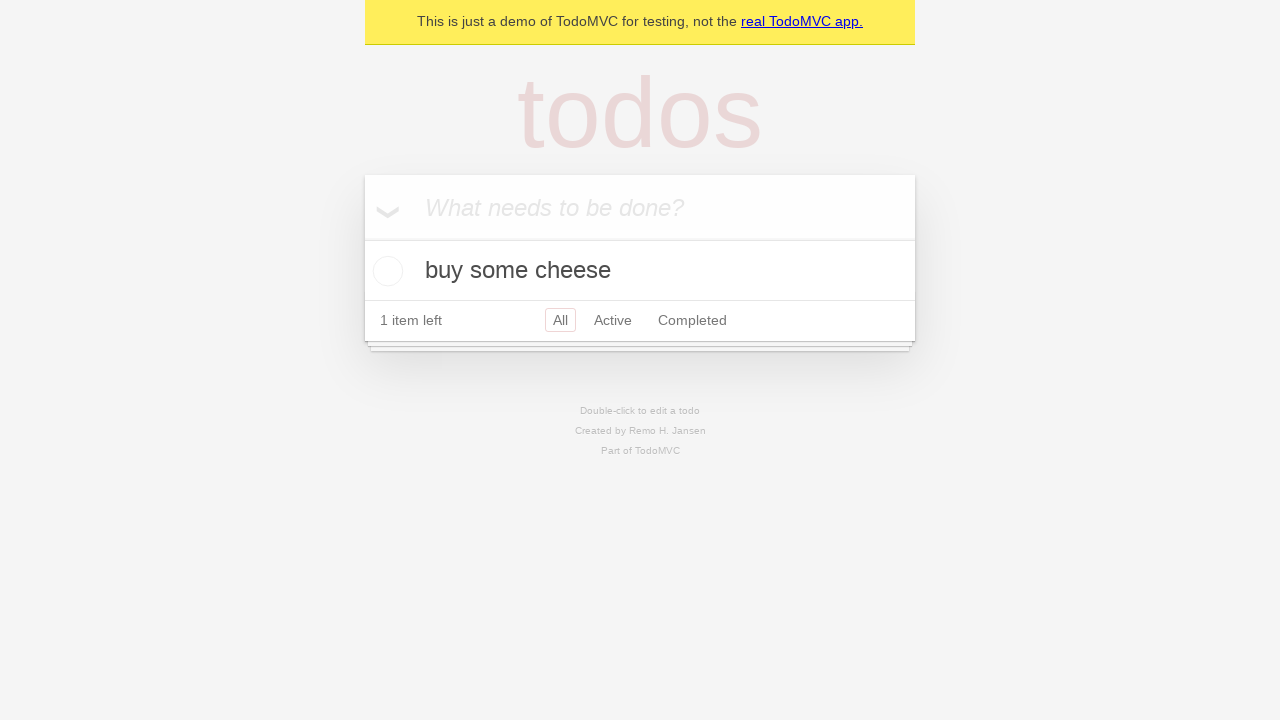

Todo counter element appeared
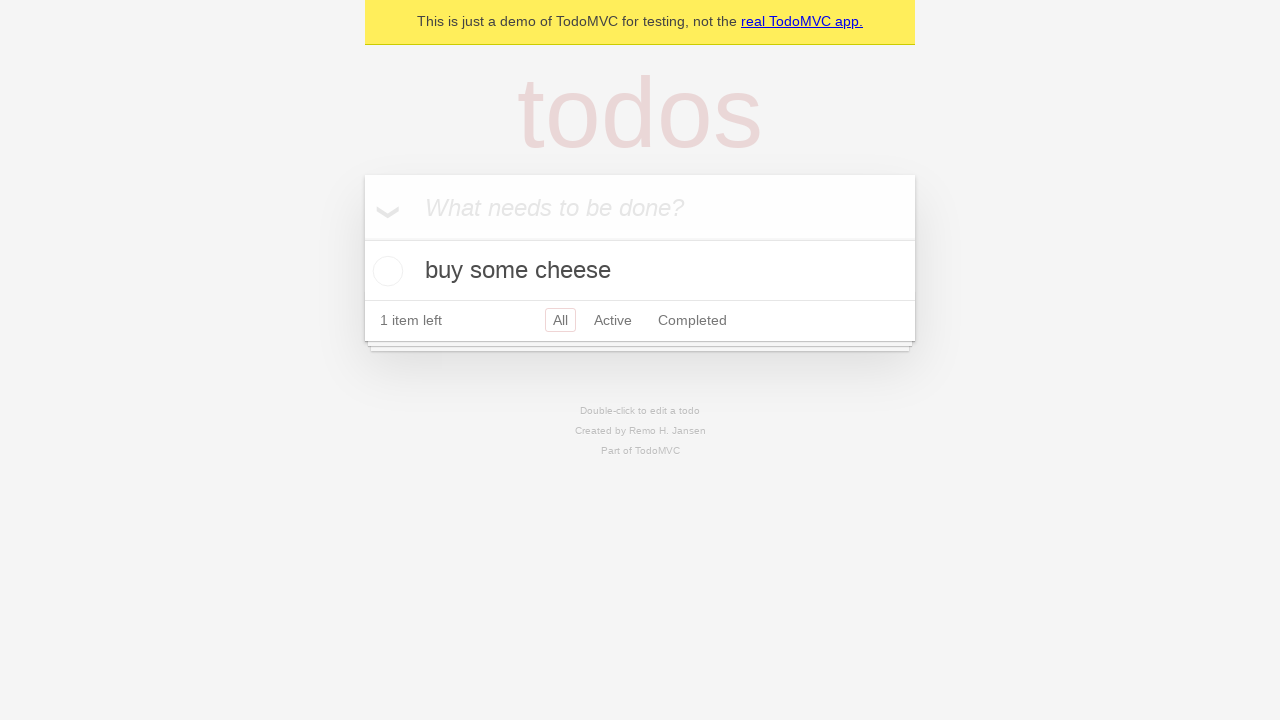

Filled todo input with 'feed the cat' on internal:attr=[placeholder="What needs to be done?"i]
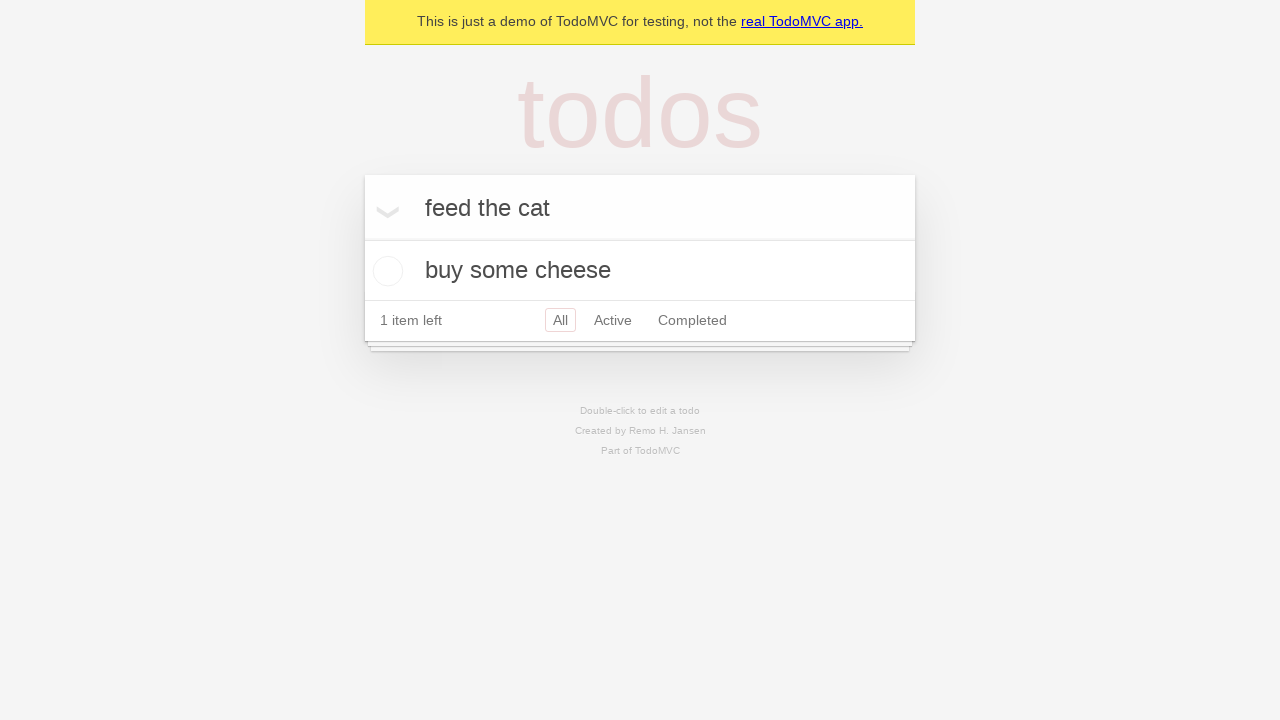

Pressed Enter to create second todo item on internal:attr=[placeholder="What needs to be done?"i]
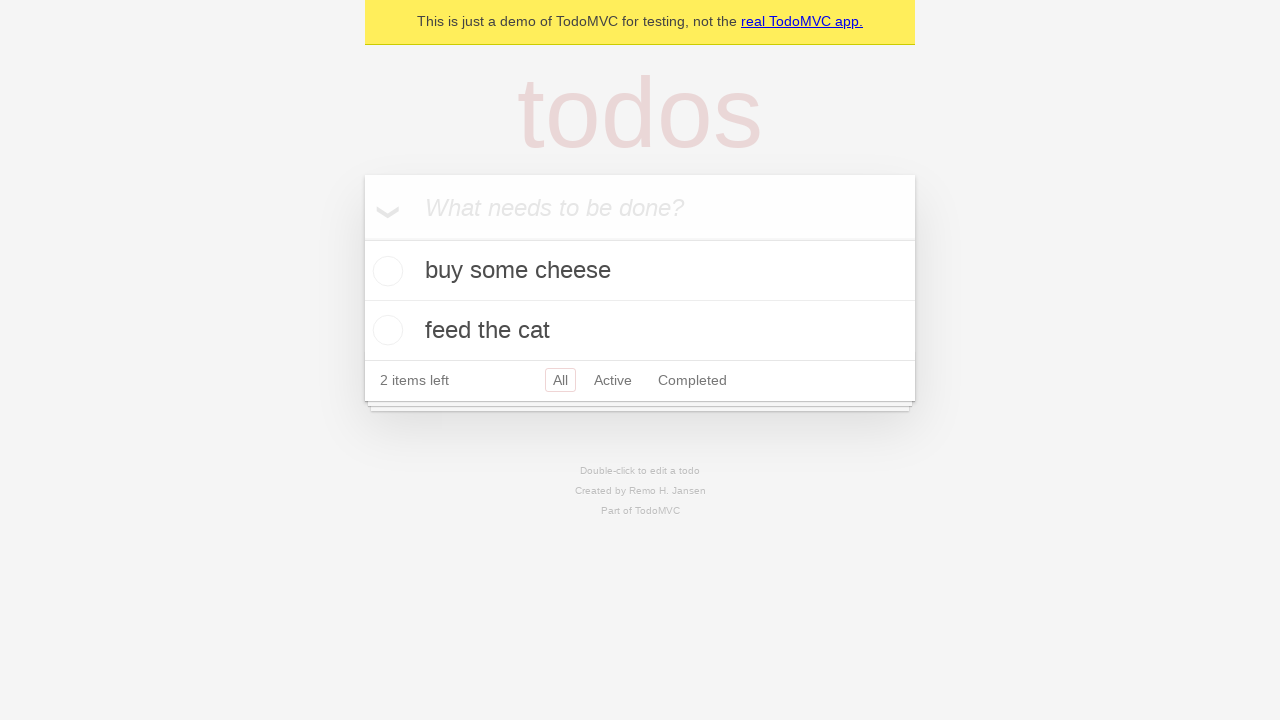

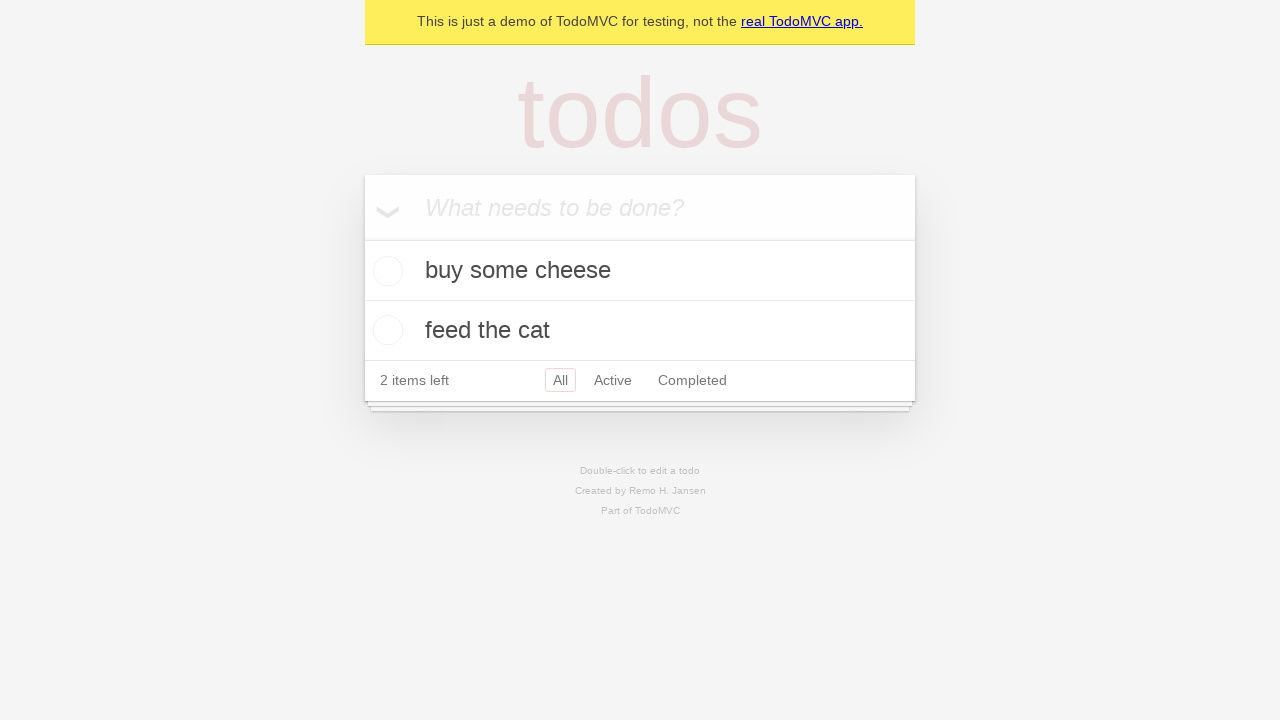